Adds a single TODO item to a todo list application by clicking the input field, entering a task name, and pressing Enter to save it.

Starting URL: https://antondedyaev.github.io/todo_list/

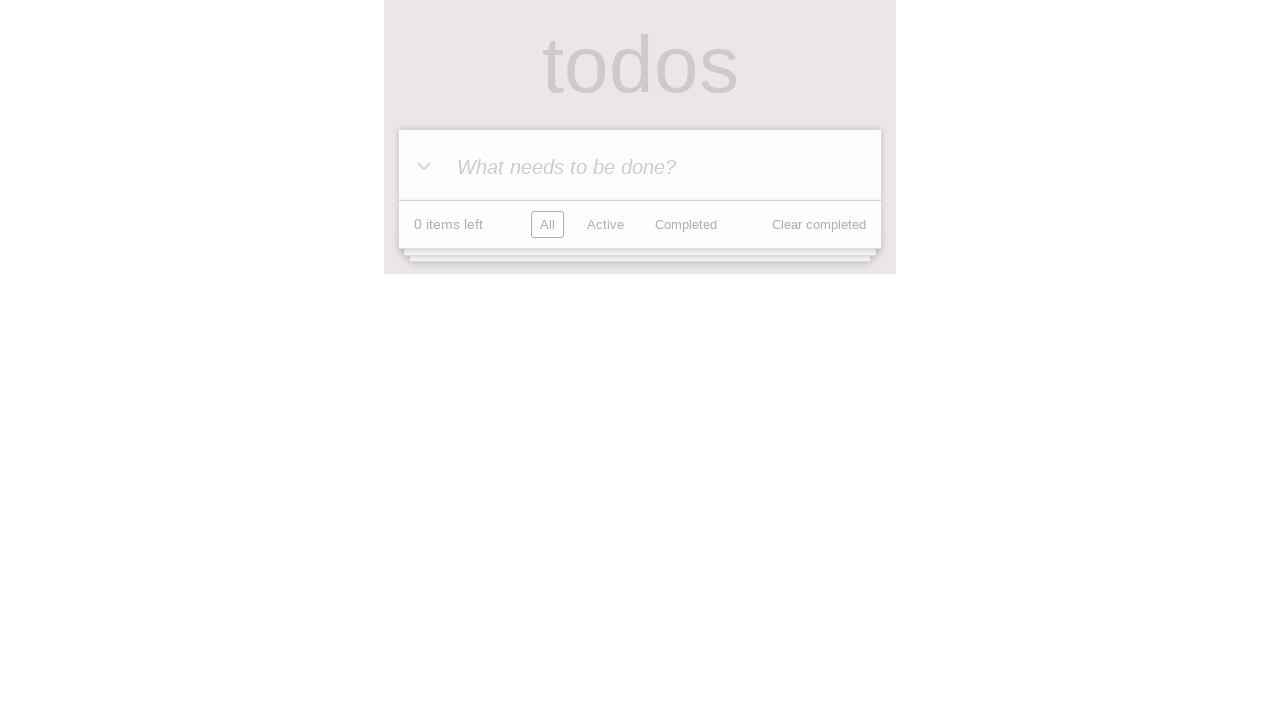

Clicked the todo input field with placeholder 'What needs to be done?' at (640, 166) on internal:attr=[placeholder="What needs to be done?"i]
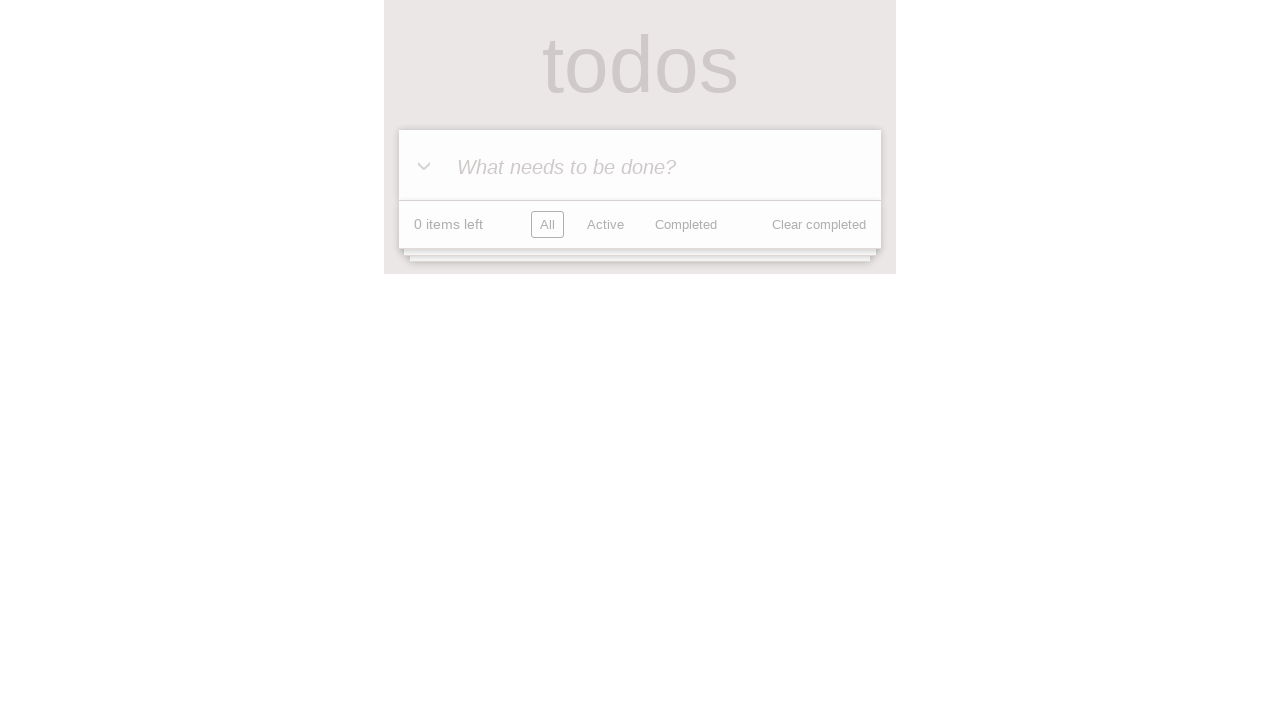

Filled todo input field with 'Learn how to automate browser tests' on internal:attr=[placeholder="What needs to be done?"i]
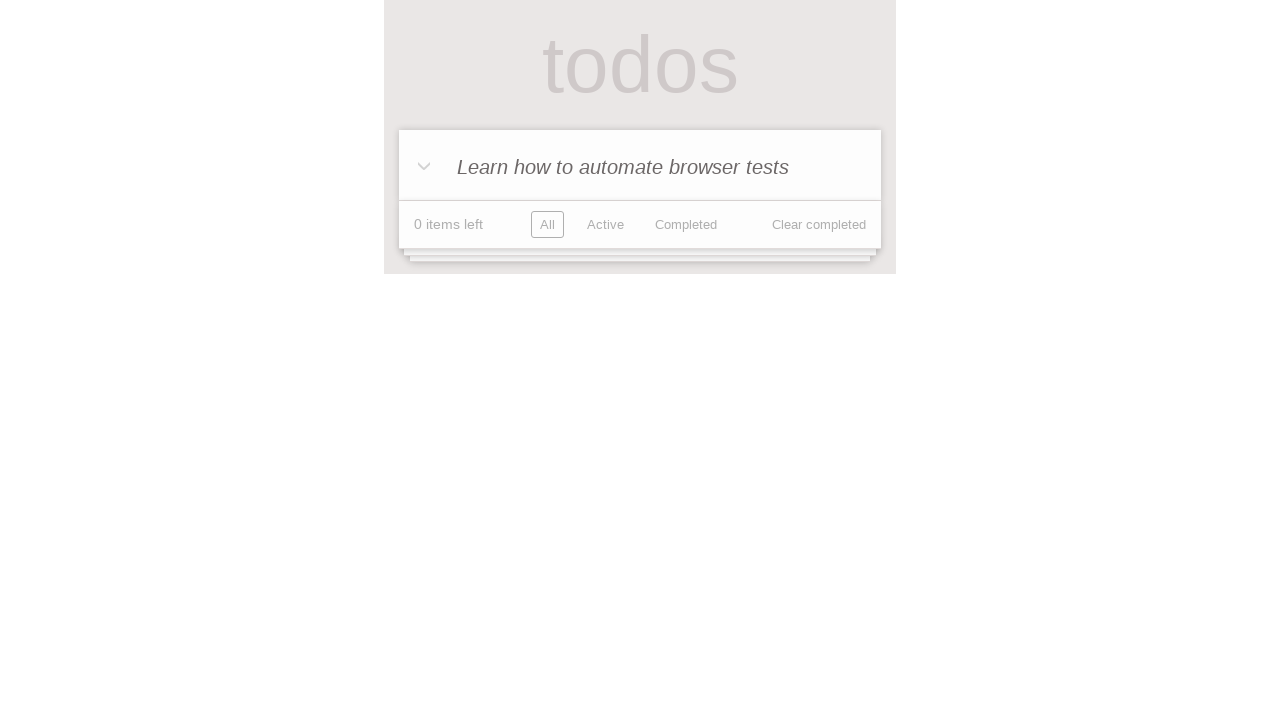

Pressed Enter to save the new todo item
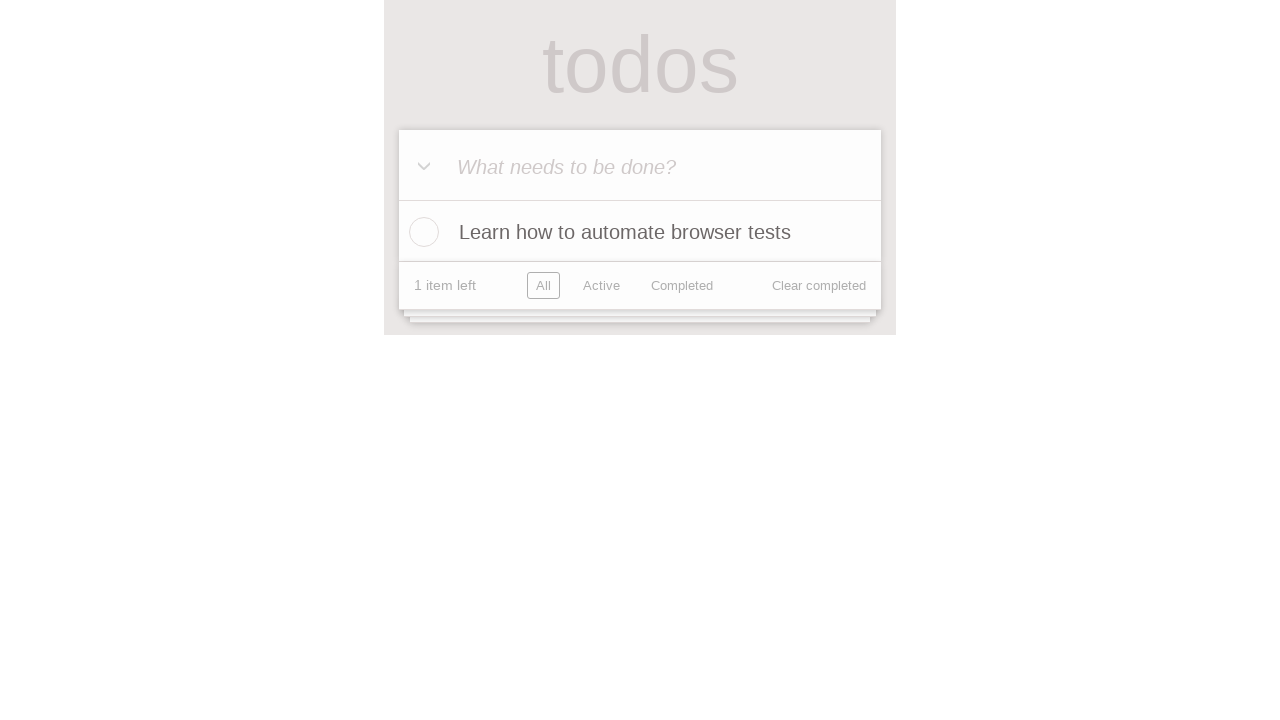

Verified that the todo item was added to the task list
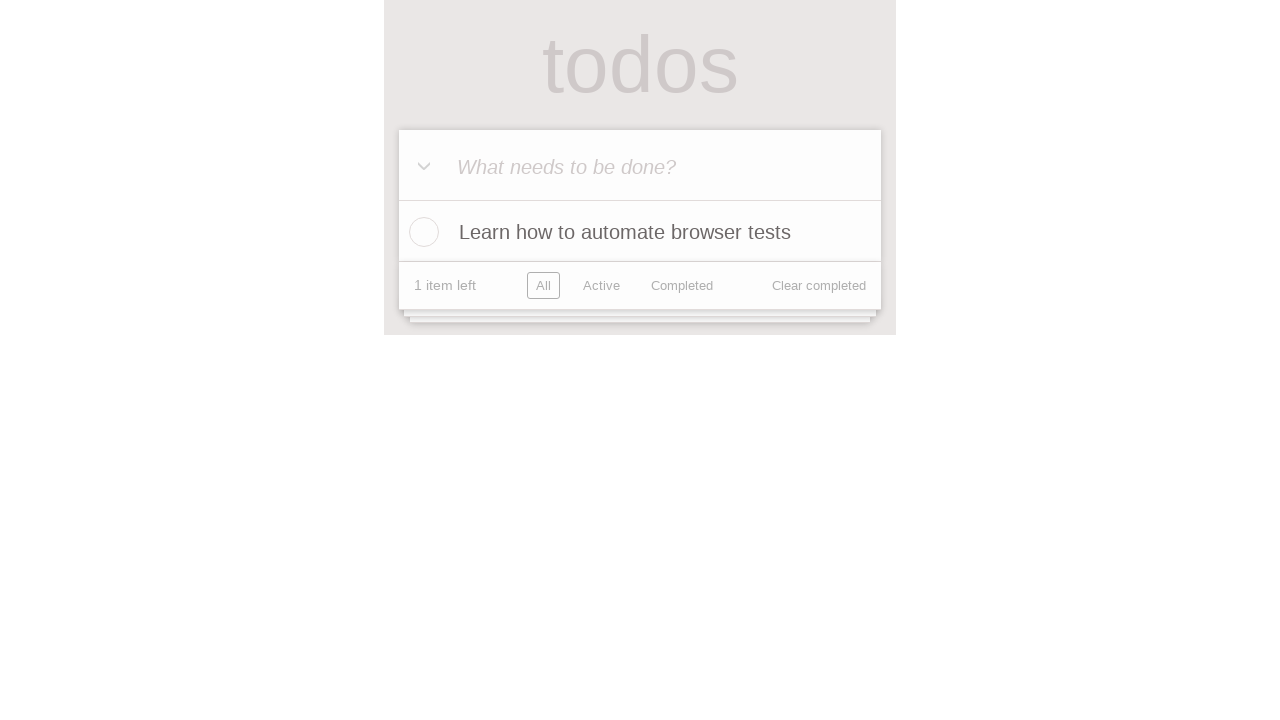

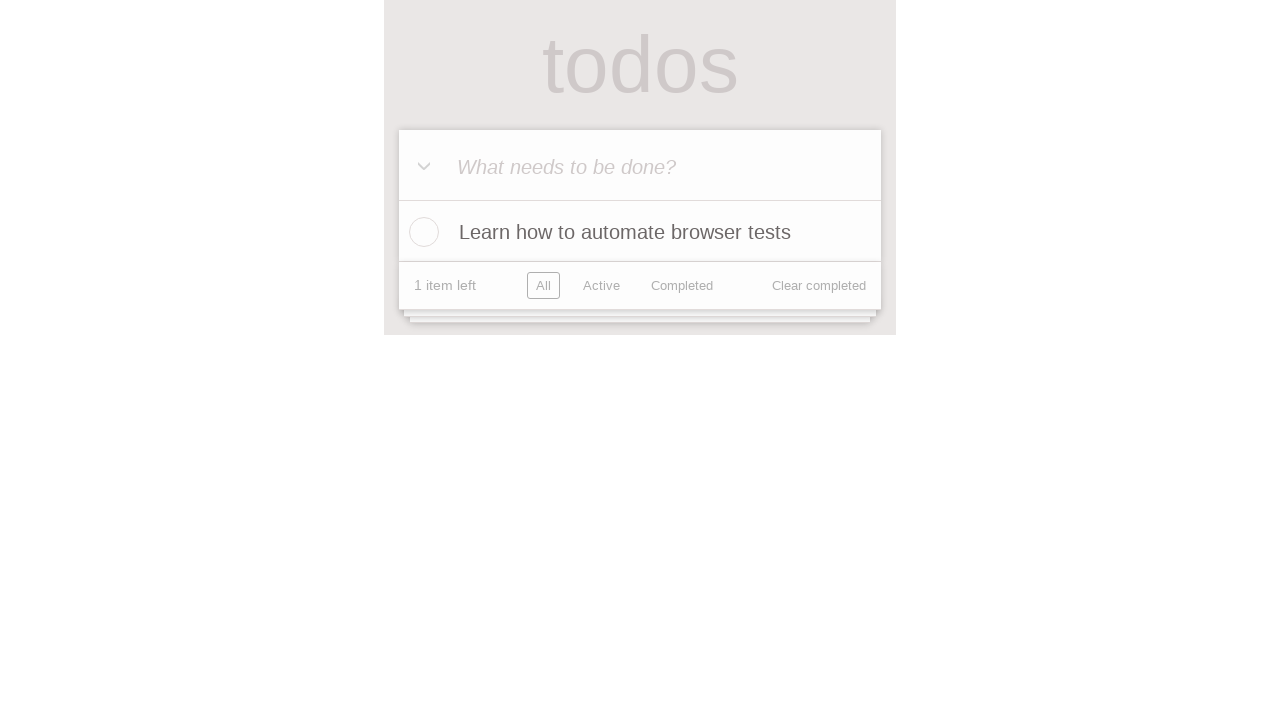